Navigates to Flipkart homepage and verifies that images are present on the page

Starting URL: https://www.flipkart.com/

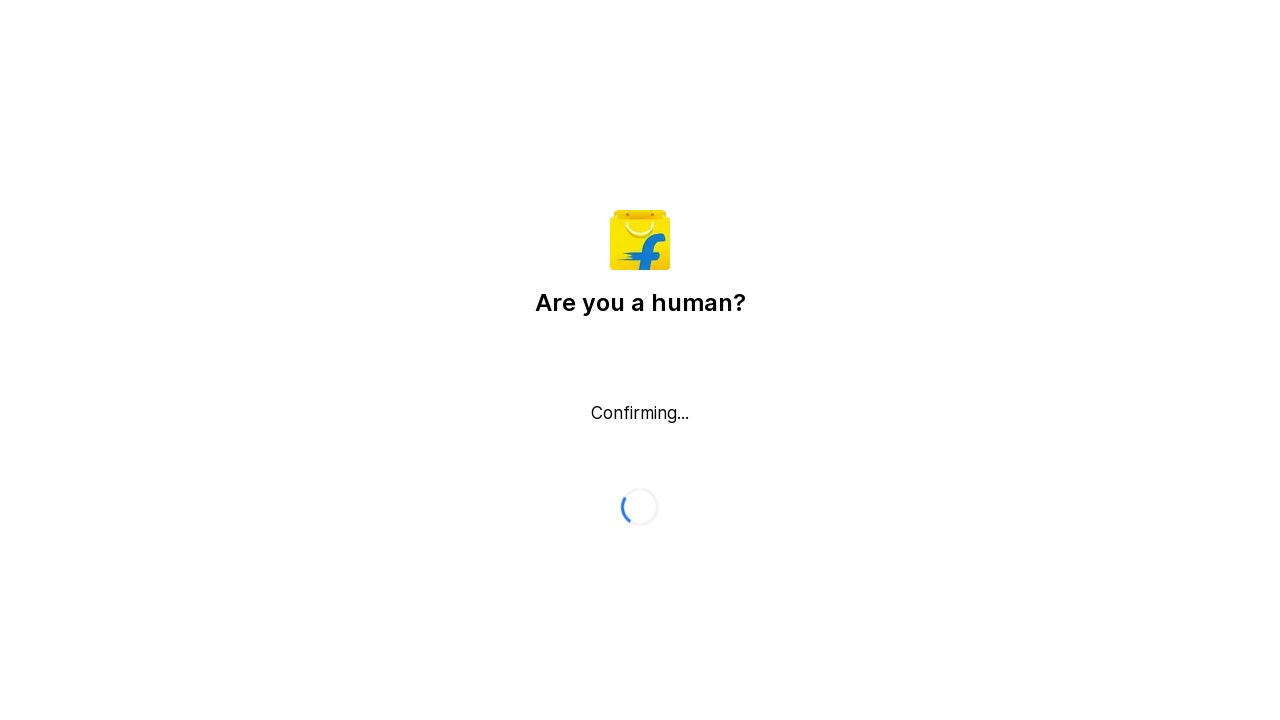

Navigated to Flipkart homepage
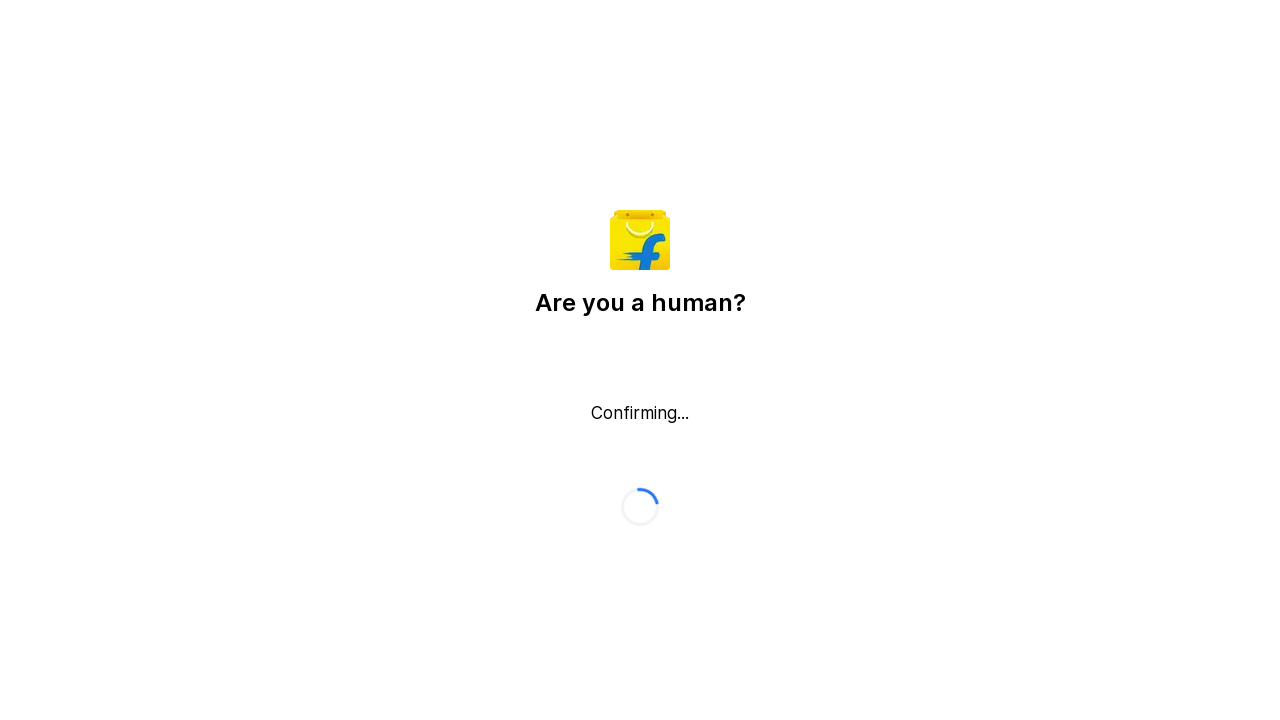

Images loaded on the page
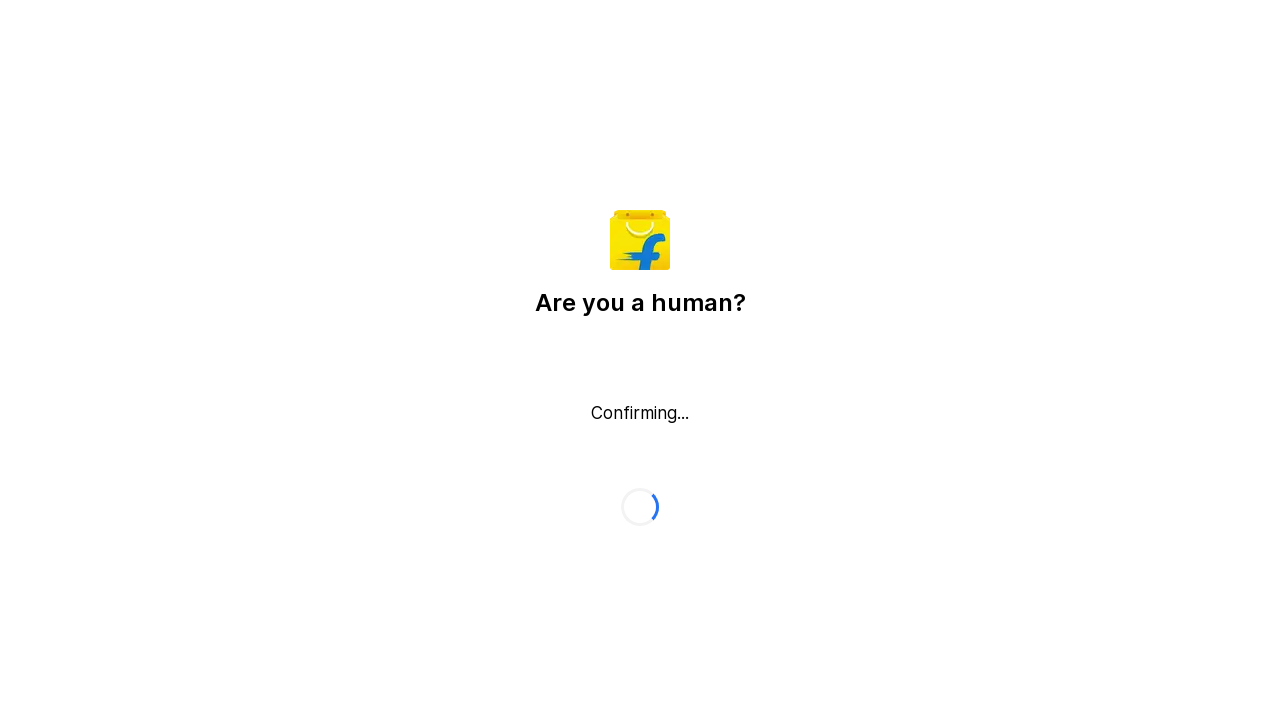

Retrieved all images from the page - count: 1
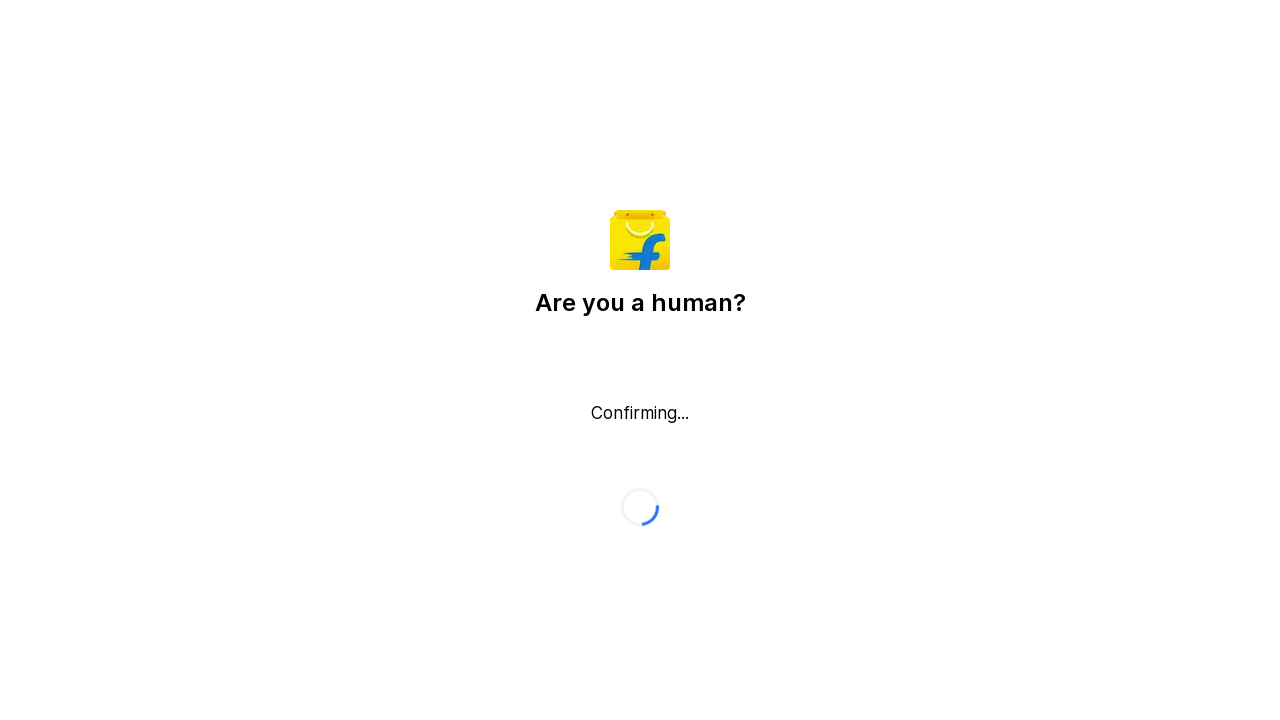

Verified that images are present on the page
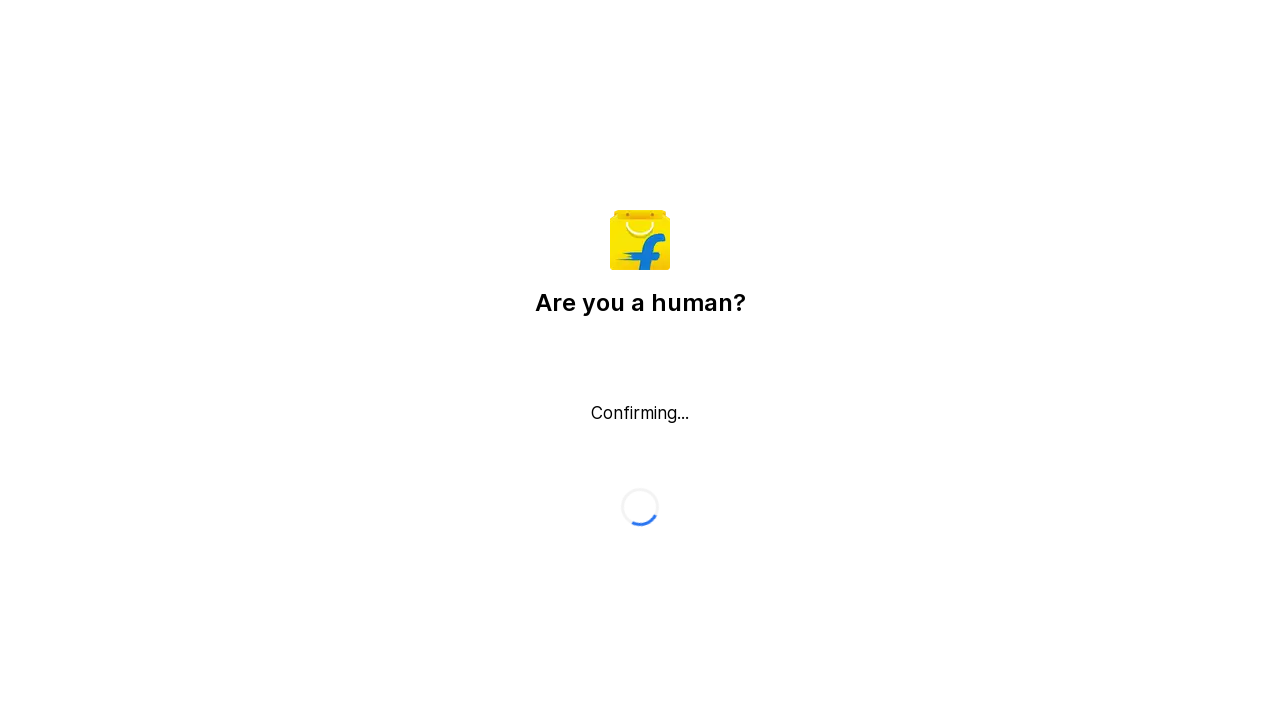

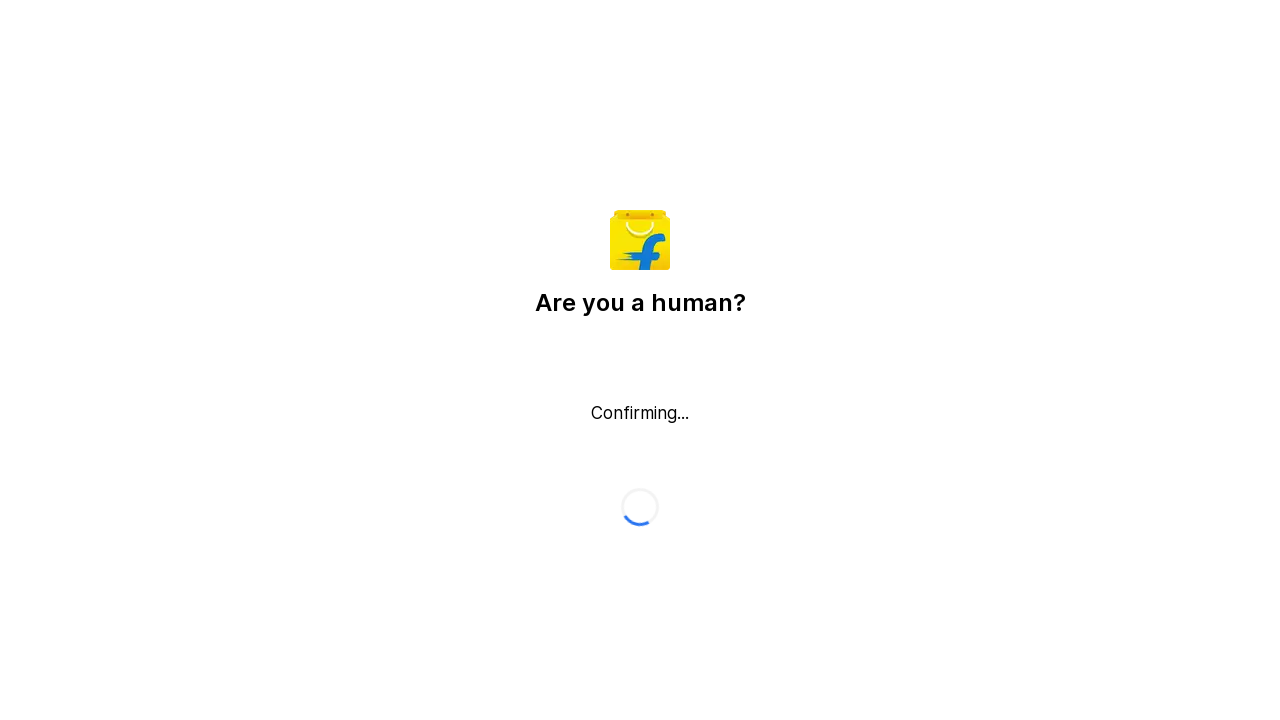